Tests implicit wait functionality by clicking a button that triggers the appearance of a new button, then verifying the new button's text

Starting URL: https://www.leafground.com/waits.xhtml

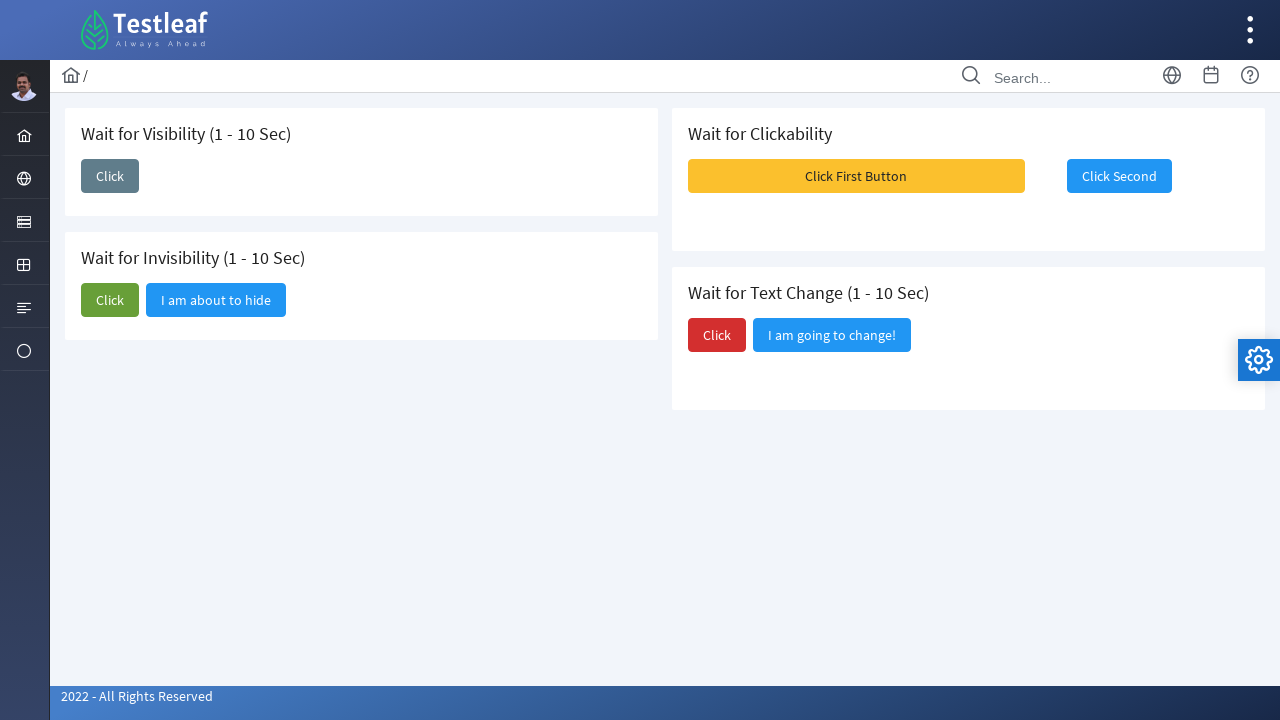

Navigated to waits test page
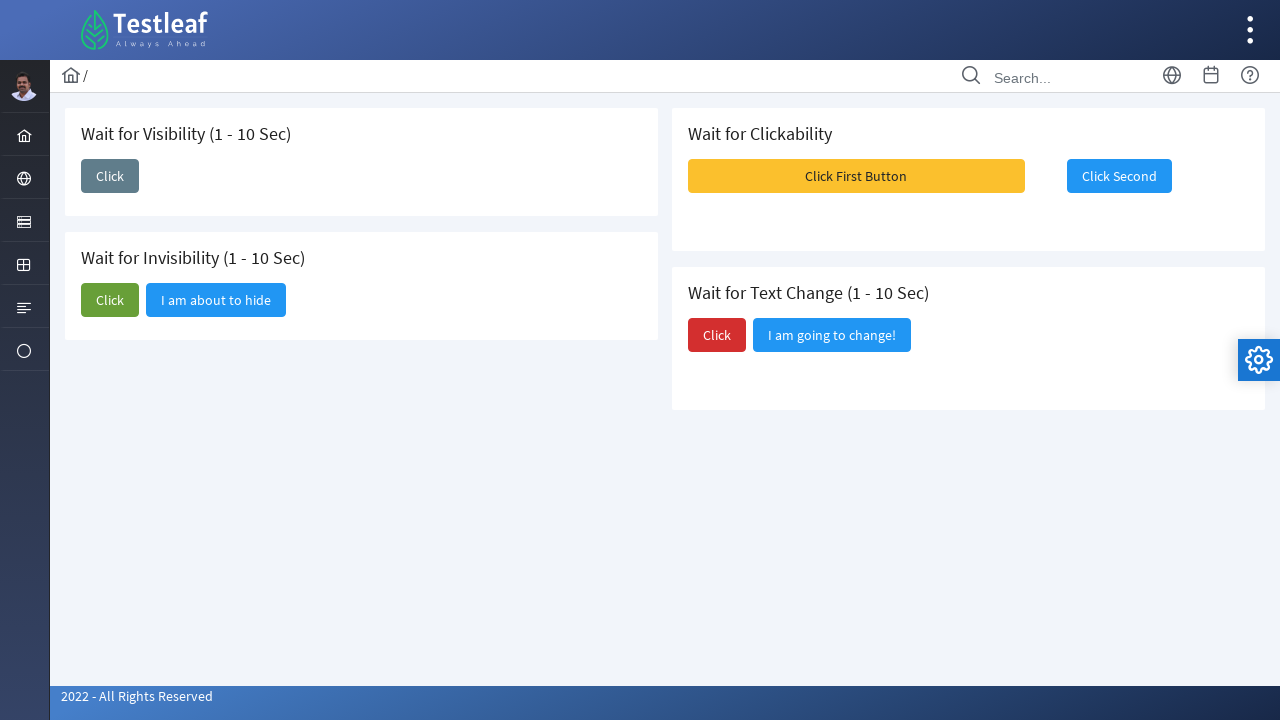

Clicked button that triggers new button to appear at (110, 176) on xpath=//button[@id='j_idt87:j_idt89']
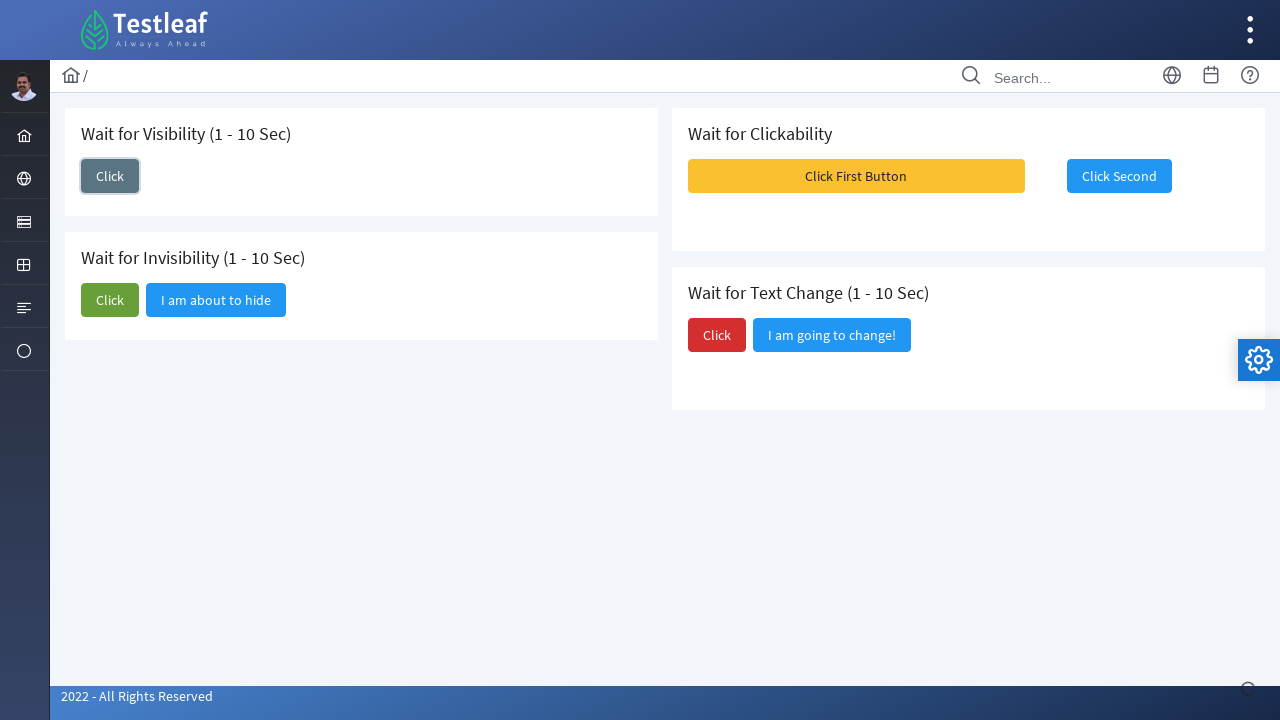

Waited for new button to appear
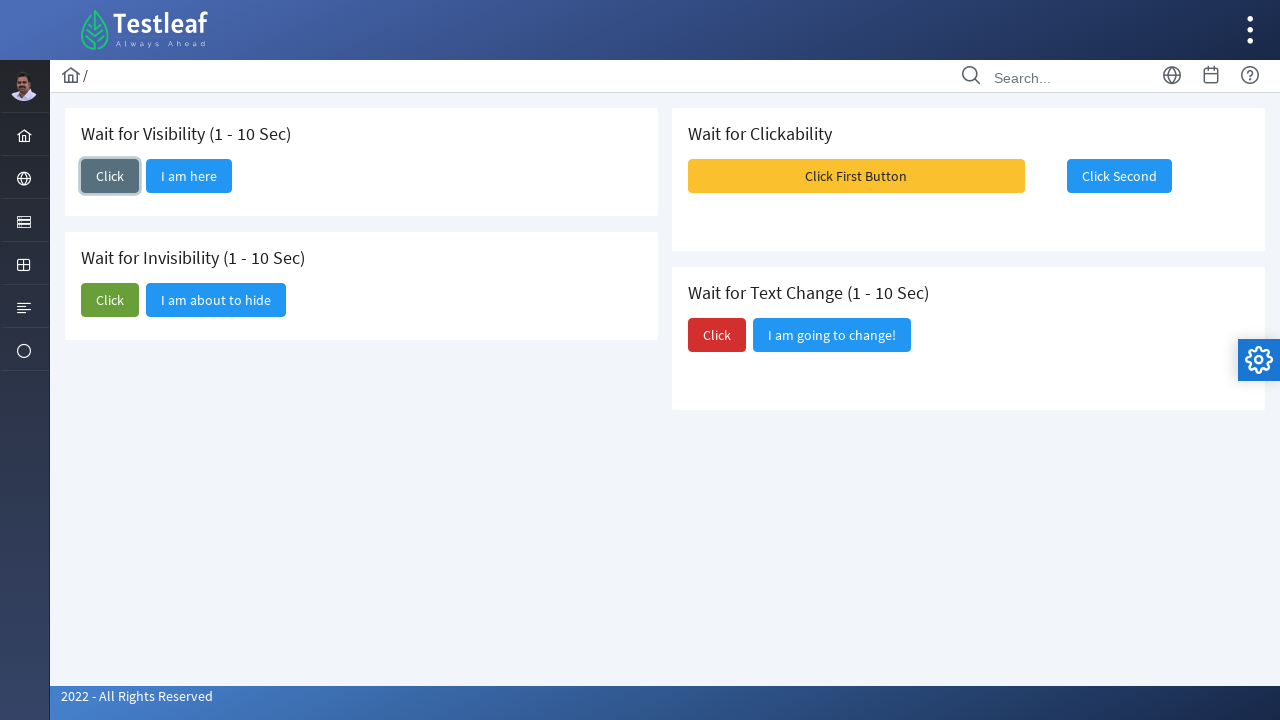

Retrieved new button text: 'I am here'
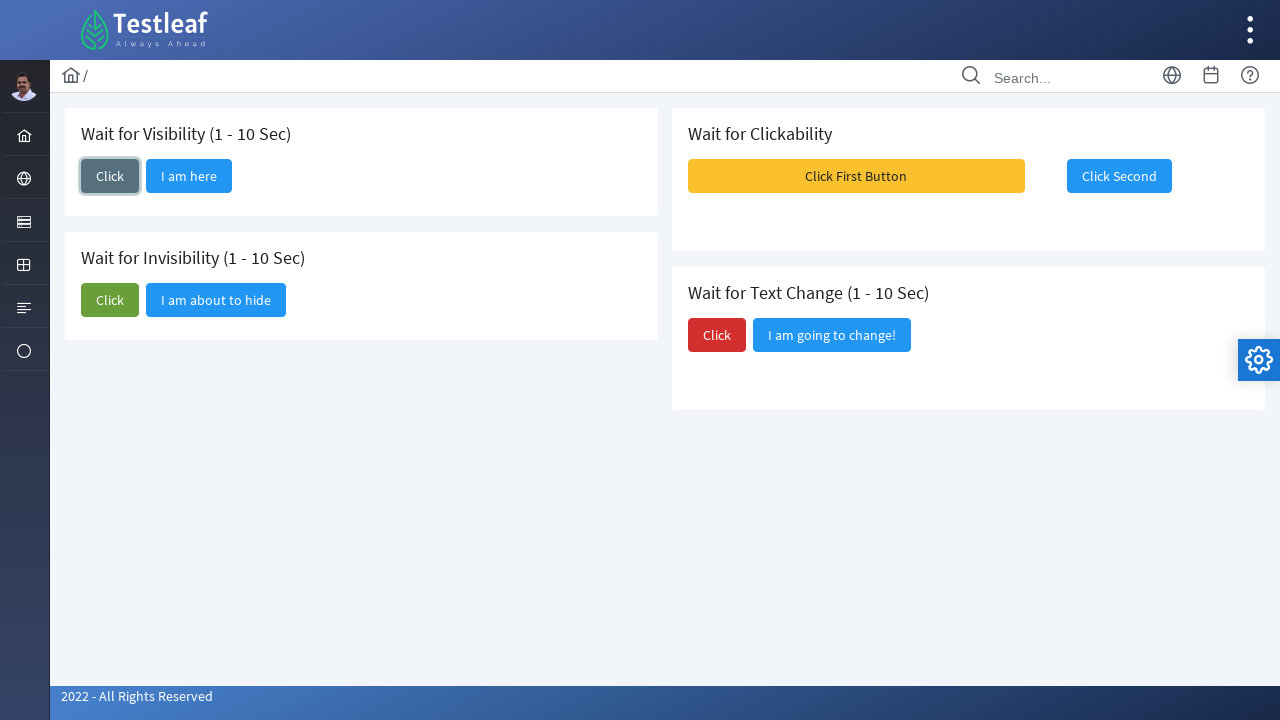

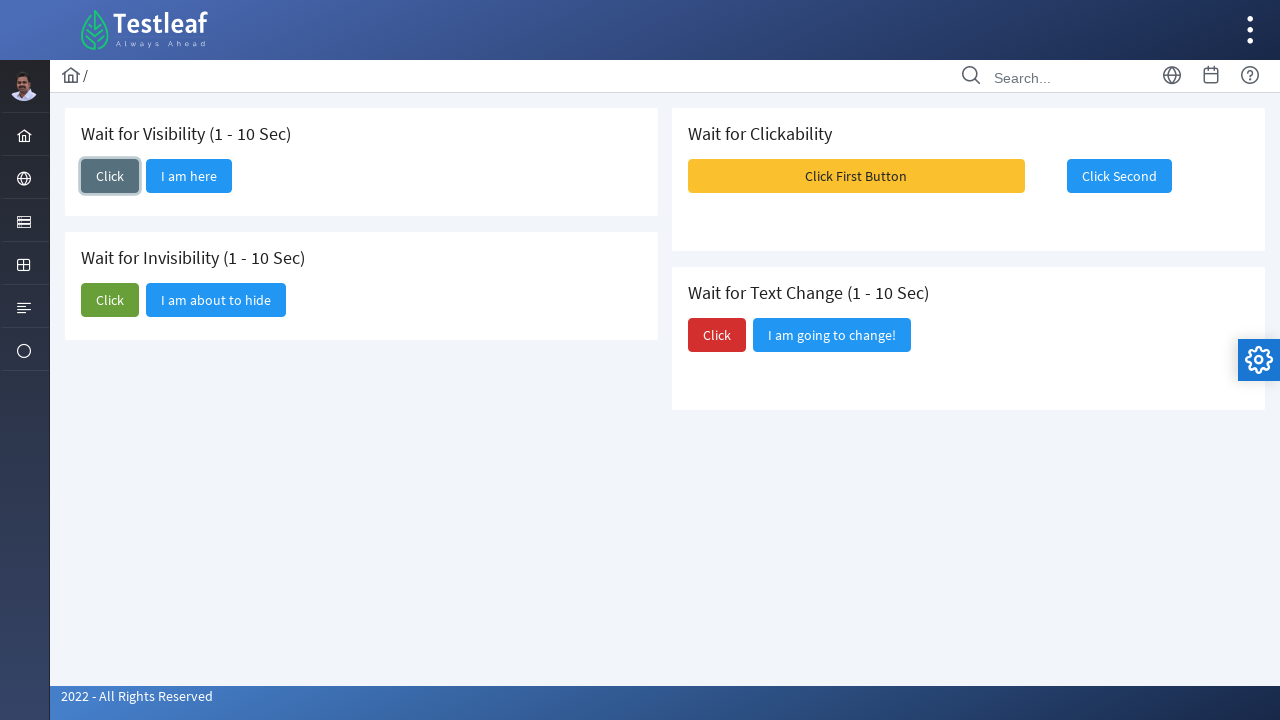